Tests various input field interactions including filling text, appending to existing values, clearing fields, and verifying disabled/editable states on a practice form page.

Starting URL: https://letcode.in/edit

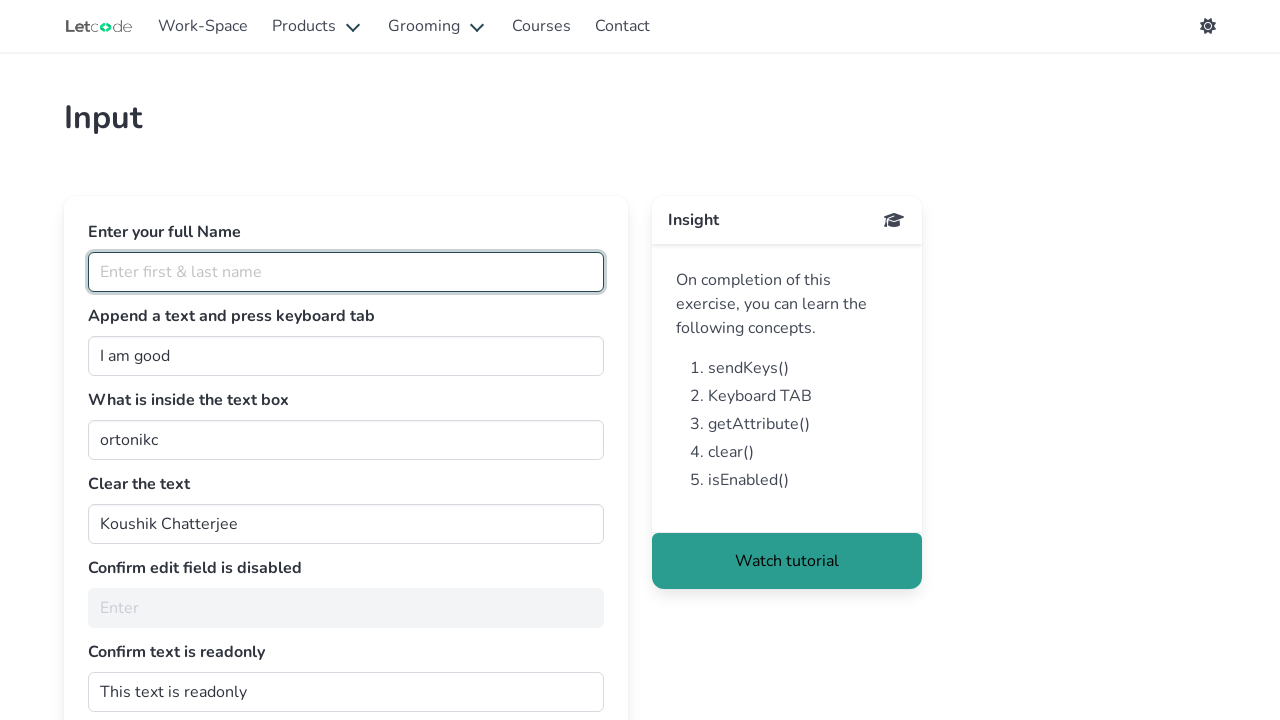

Filled name input field with 'Puviyarasan Murugan' on internal:attr=[placeholder="Enter first & last name"i]
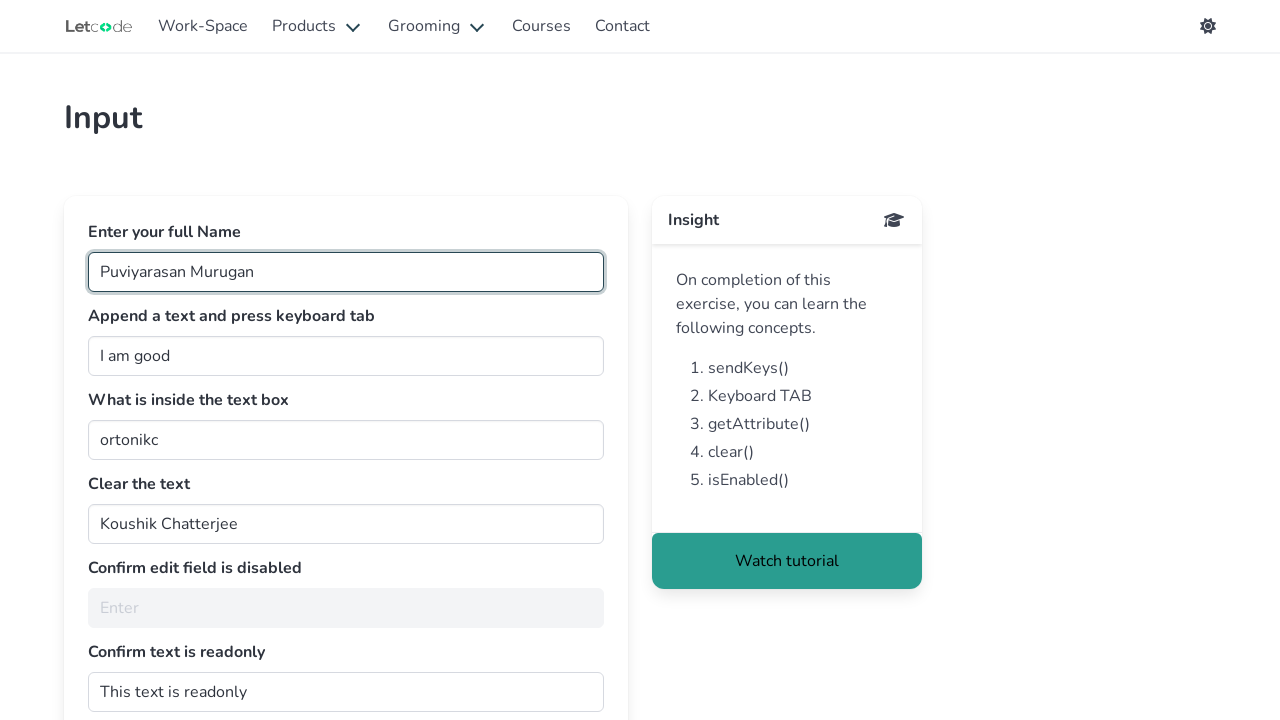

Located the join field
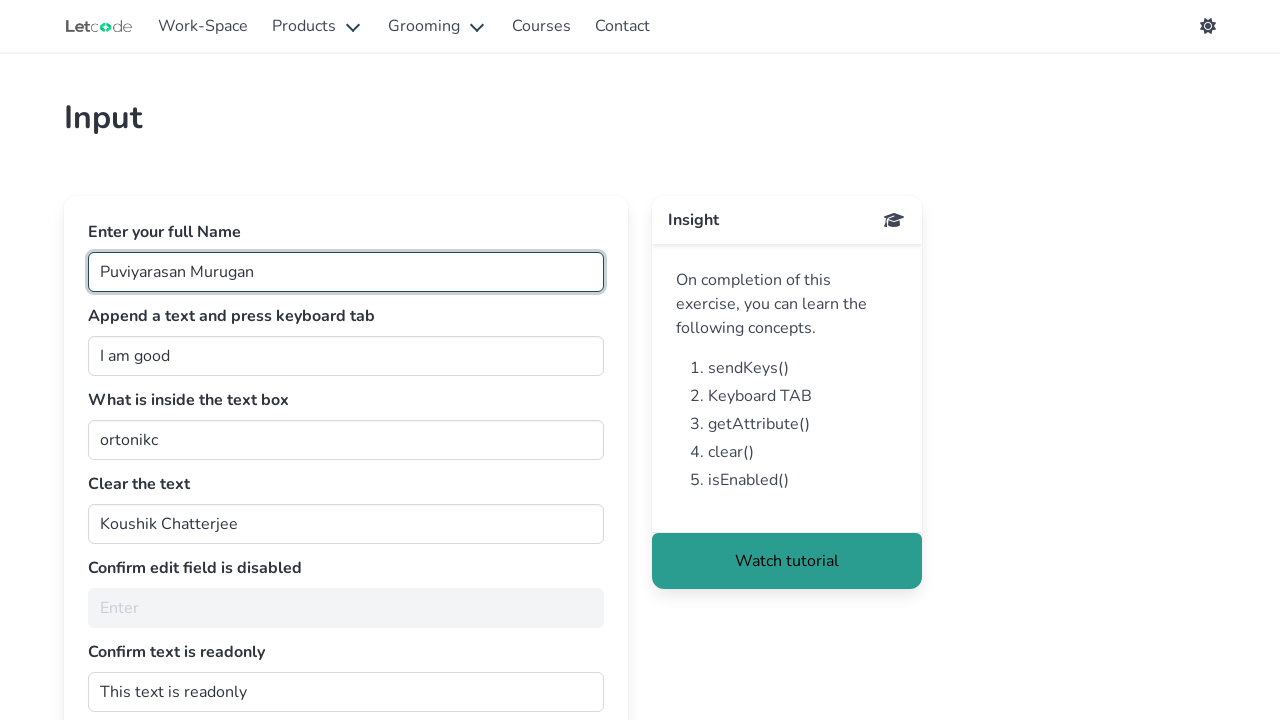

Retrieved existing text from join field: 'I am good'
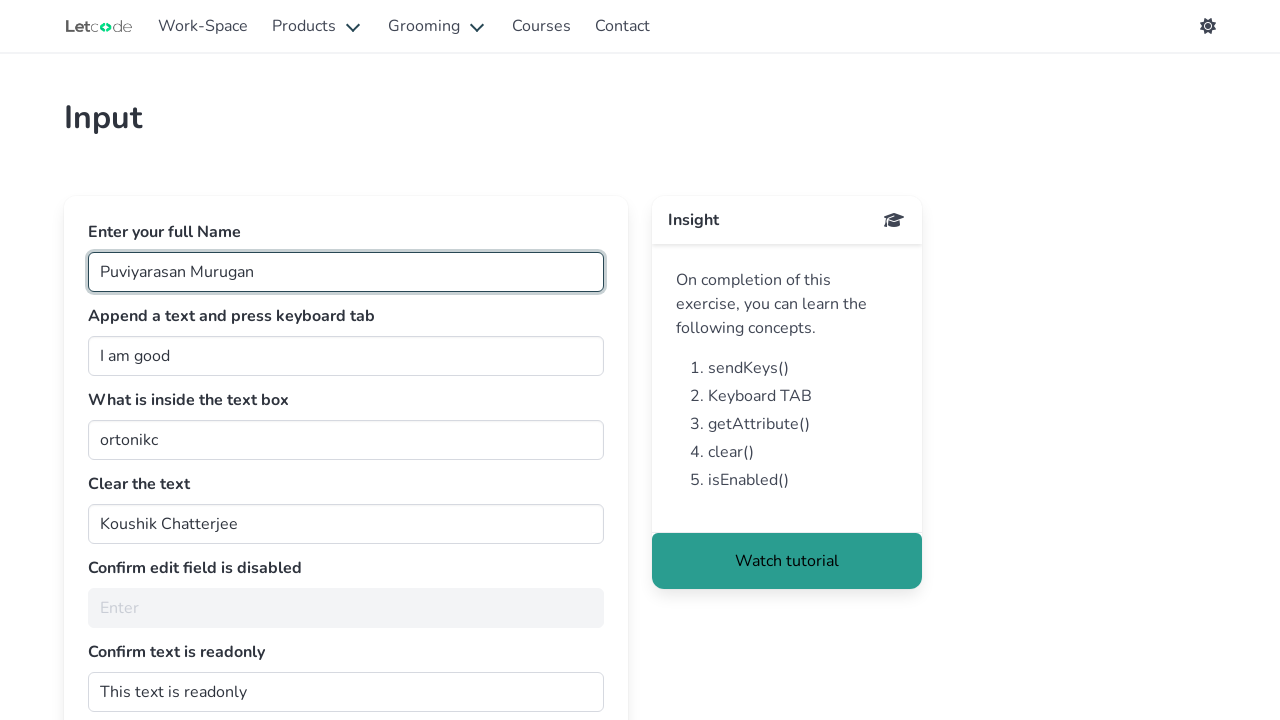

Appended ' person' to existing text in join field on #join
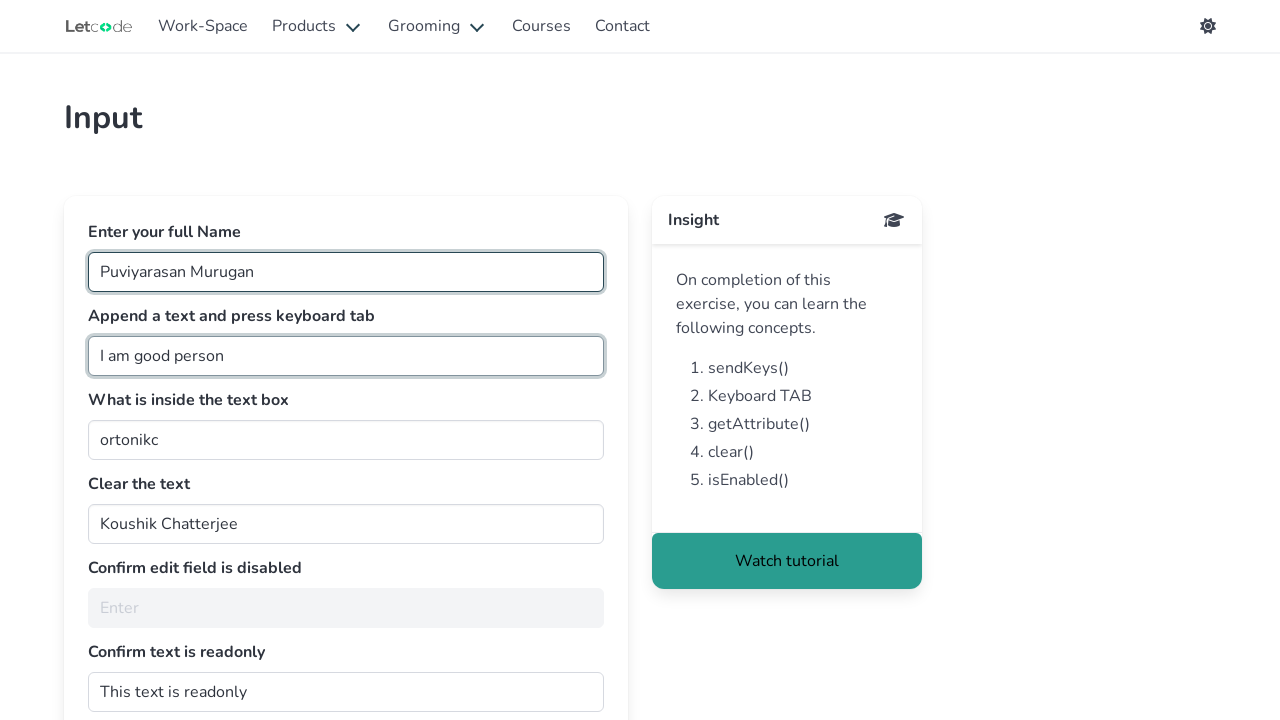

Pressed Tab to move focus away from join field on #join
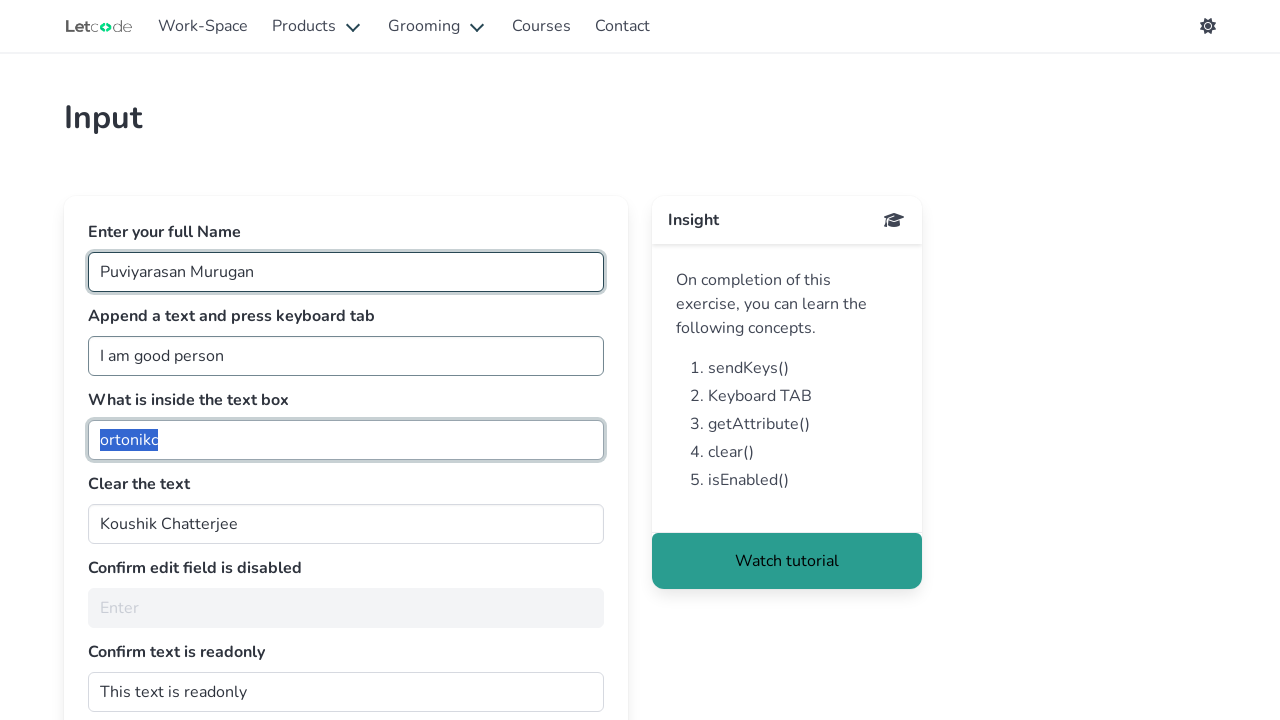

Cleared the clearMe input field on #clearMe
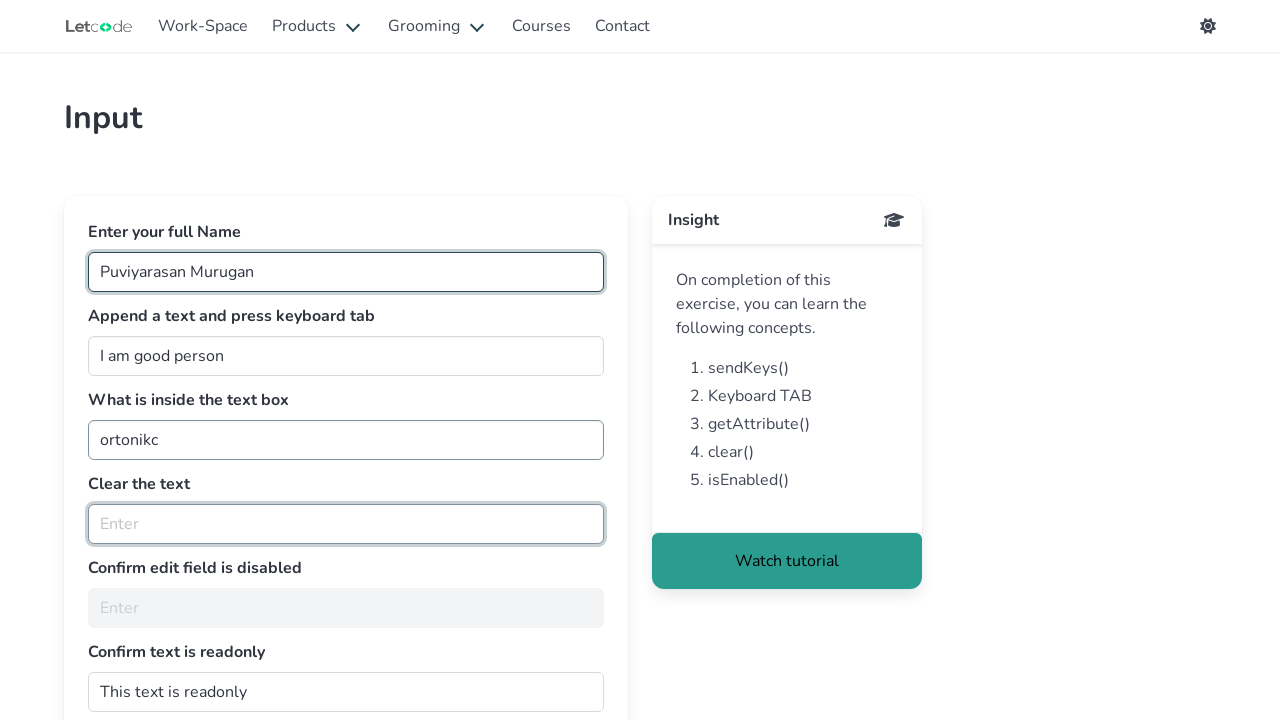

Verified that noEdit field is disabled
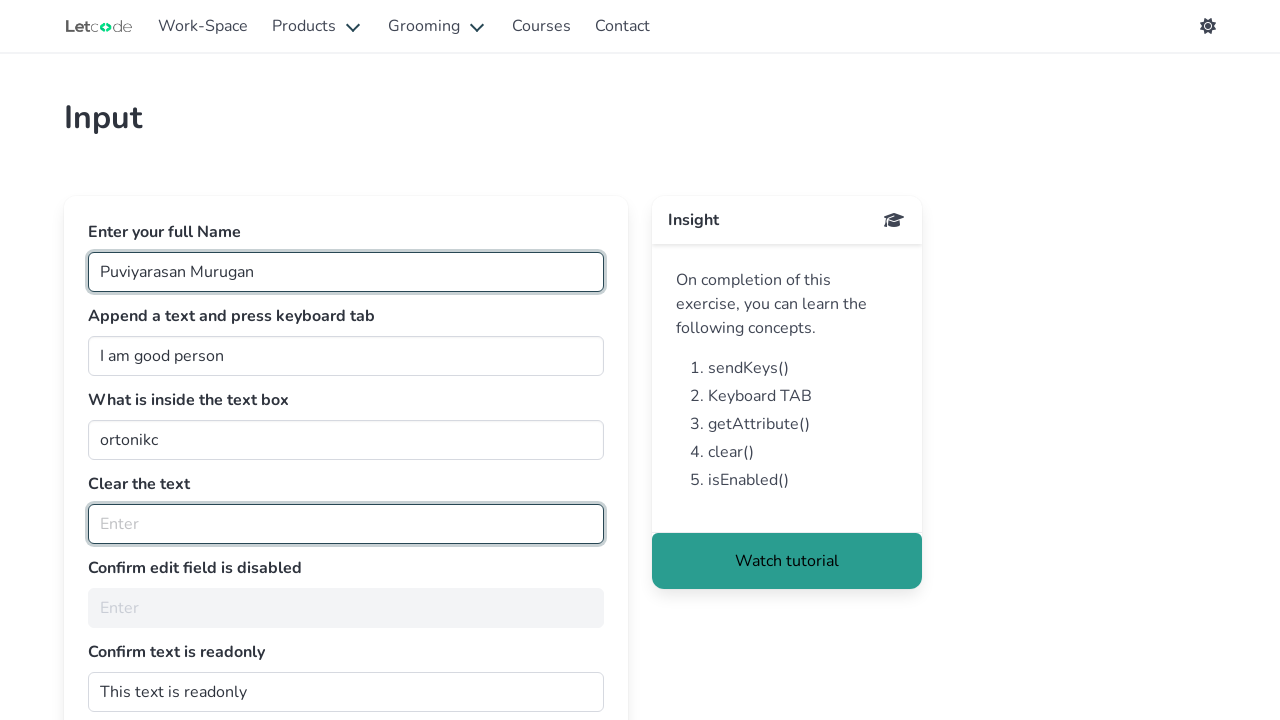

Verified that dontwrite field is not editable
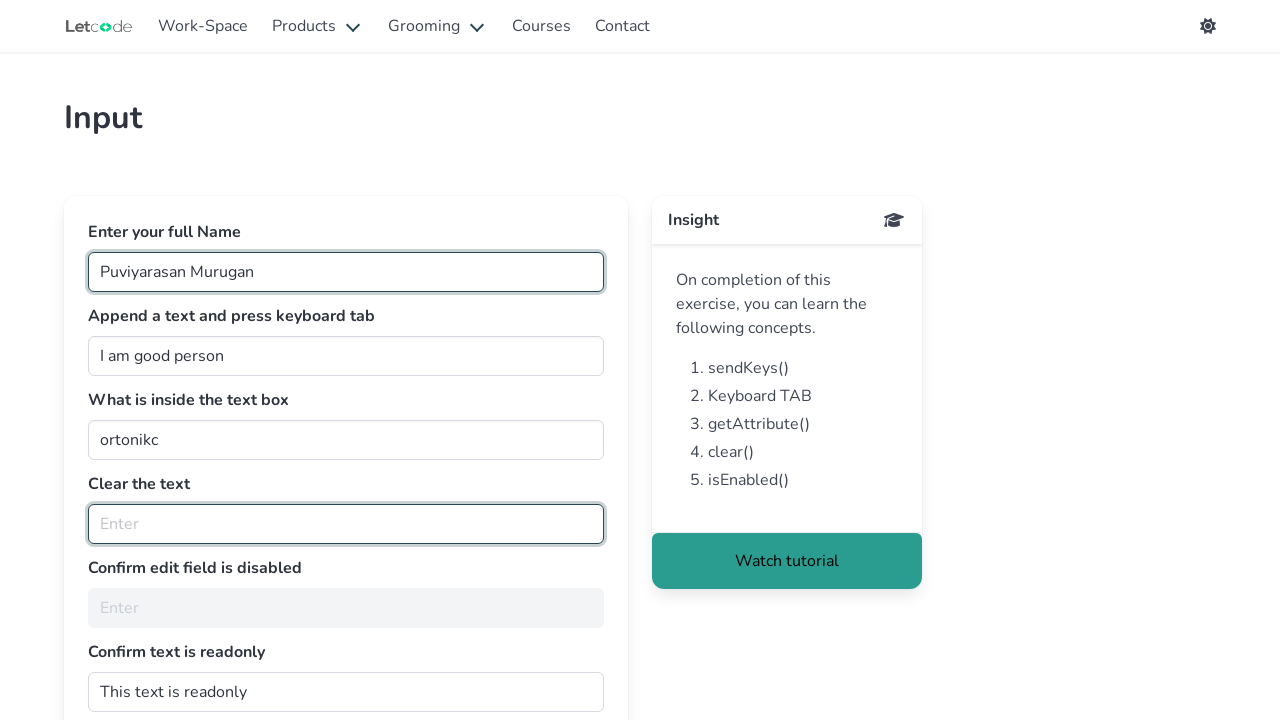

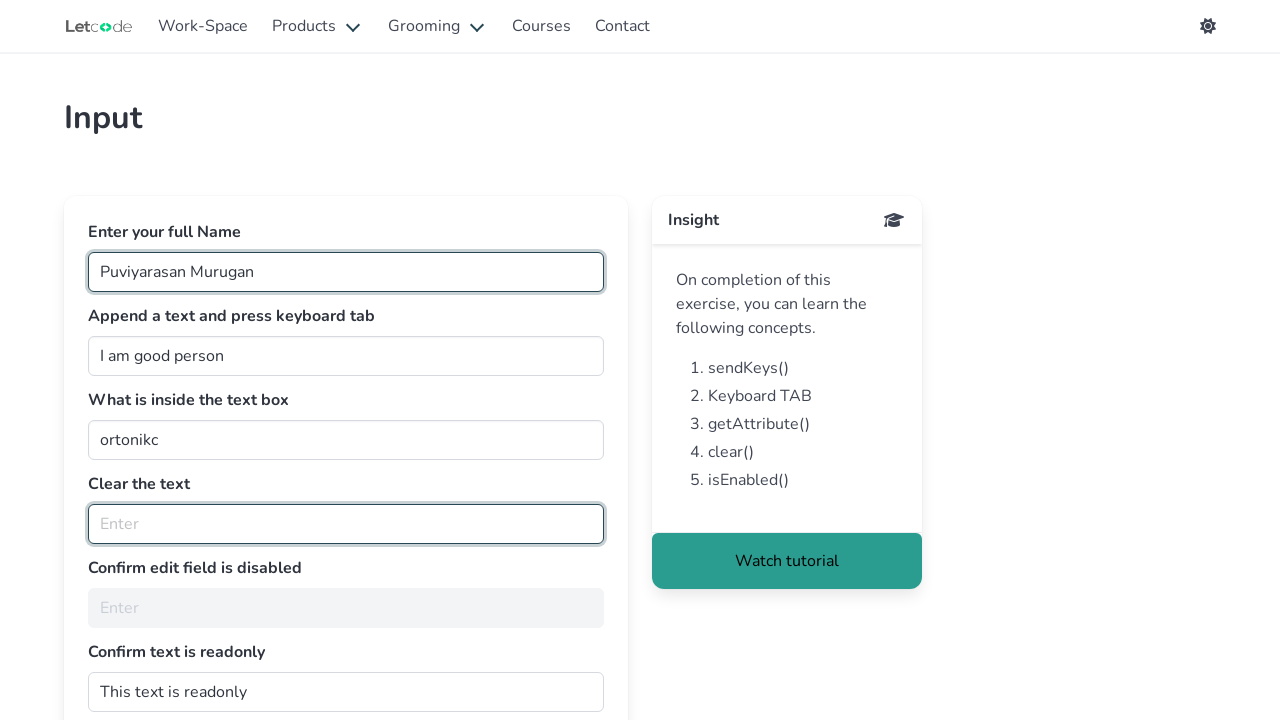